Tests that entered text is trimmed when saving edits.

Starting URL: https://demo.playwright.dev/todomvc

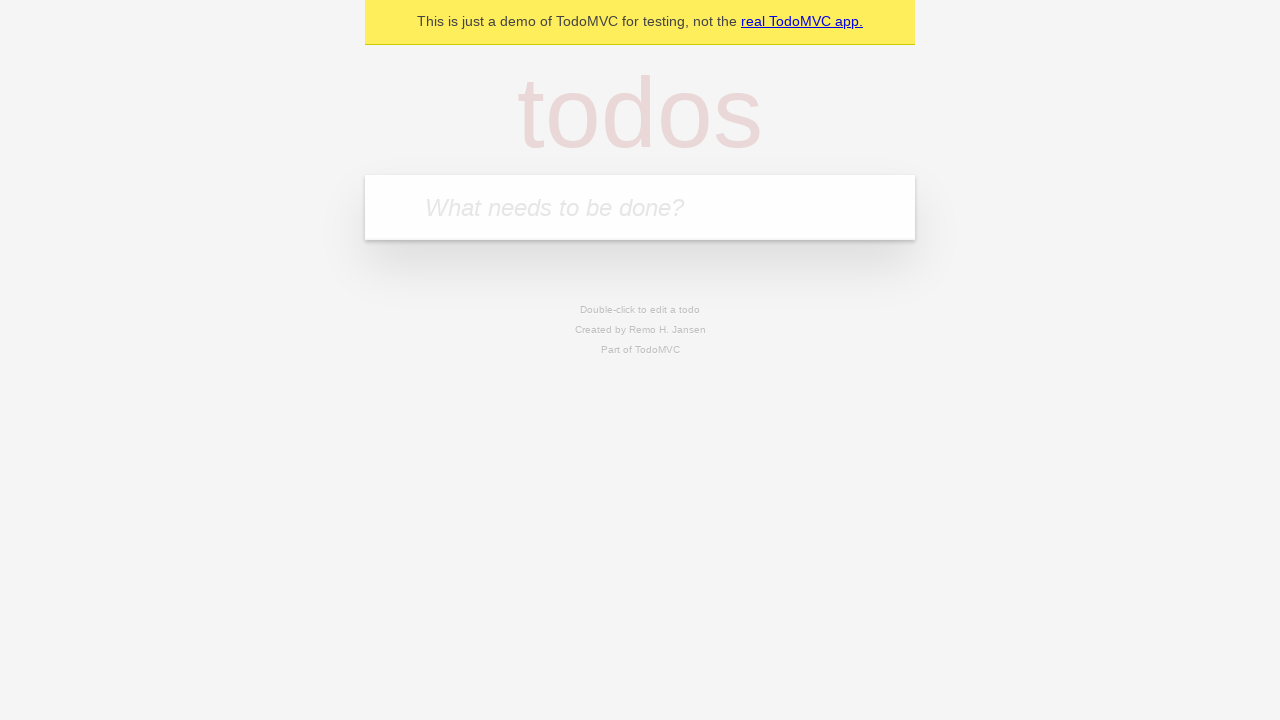

Filled new todo field with 'buy some cheese' on internal:attr=[placeholder="What needs to be done?"i]
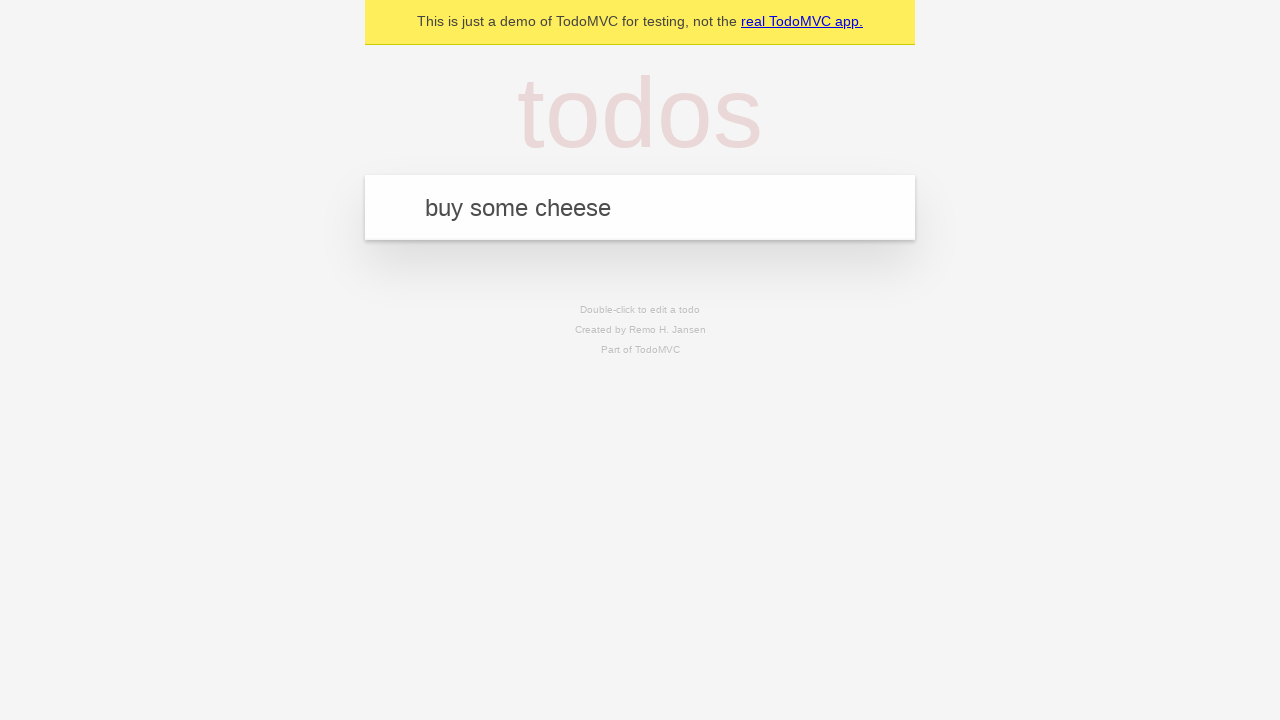

Pressed Enter to create first todo on internal:attr=[placeholder="What needs to be done?"i]
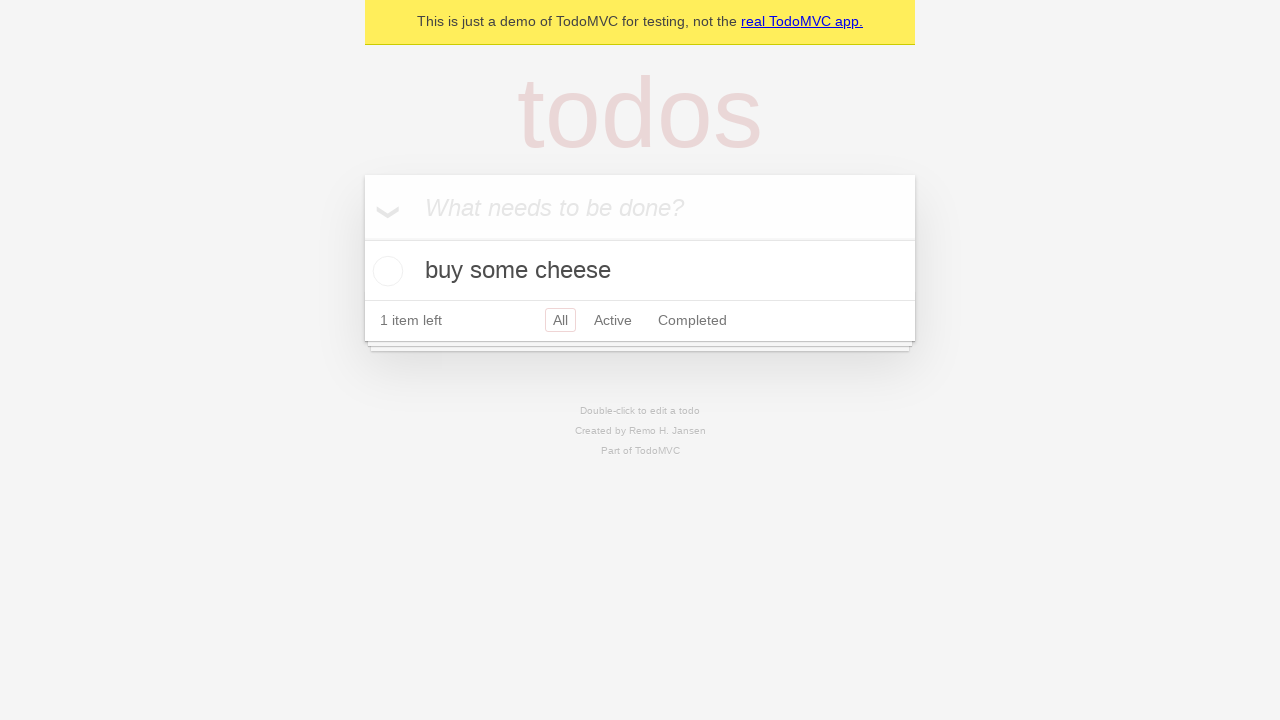

Filled new todo field with 'feed the cat' on internal:attr=[placeholder="What needs to be done?"i]
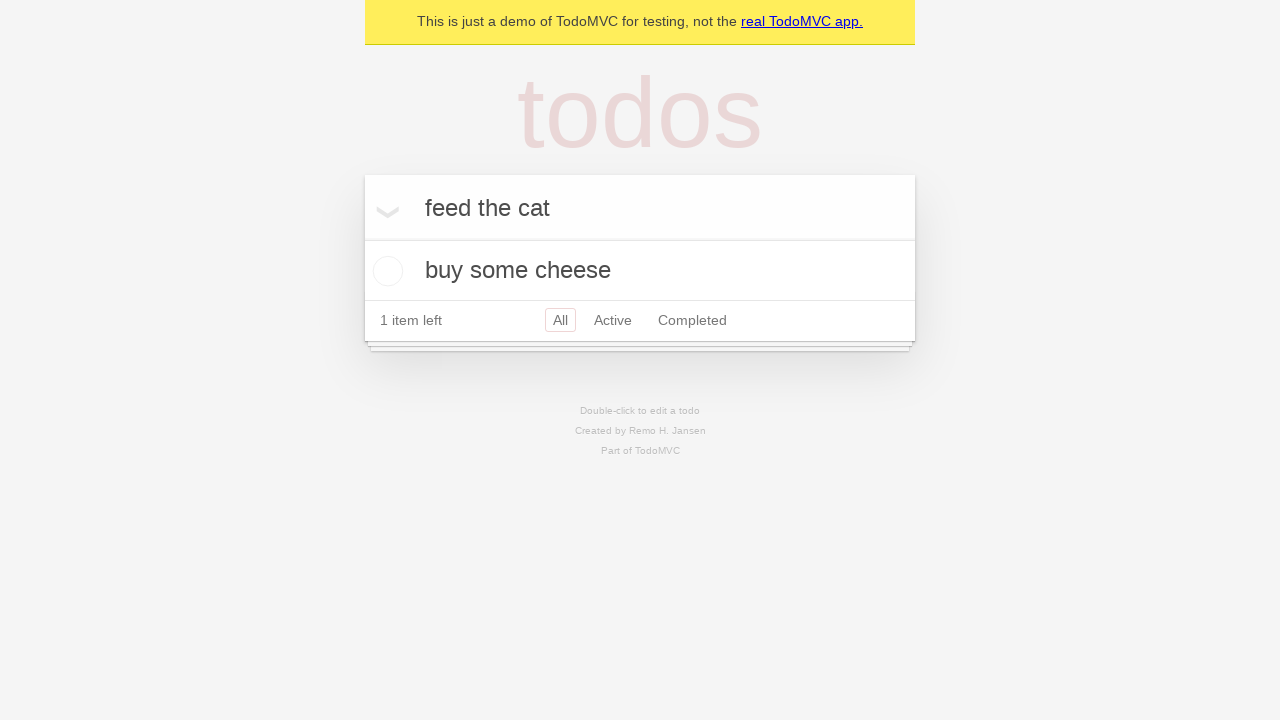

Pressed Enter to create second todo on internal:attr=[placeholder="What needs to be done?"i]
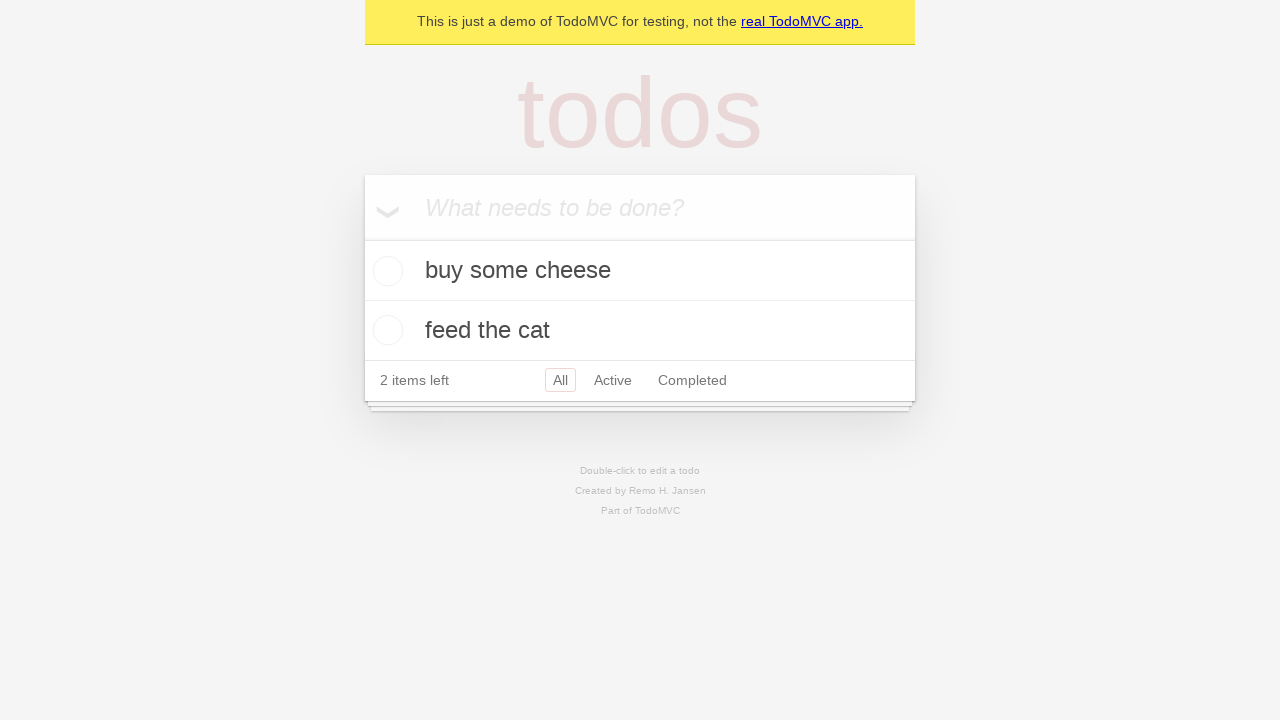

Filled new todo field with 'book a doctors appointment' on internal:attr=[placeholder="What needs to be done?"i]
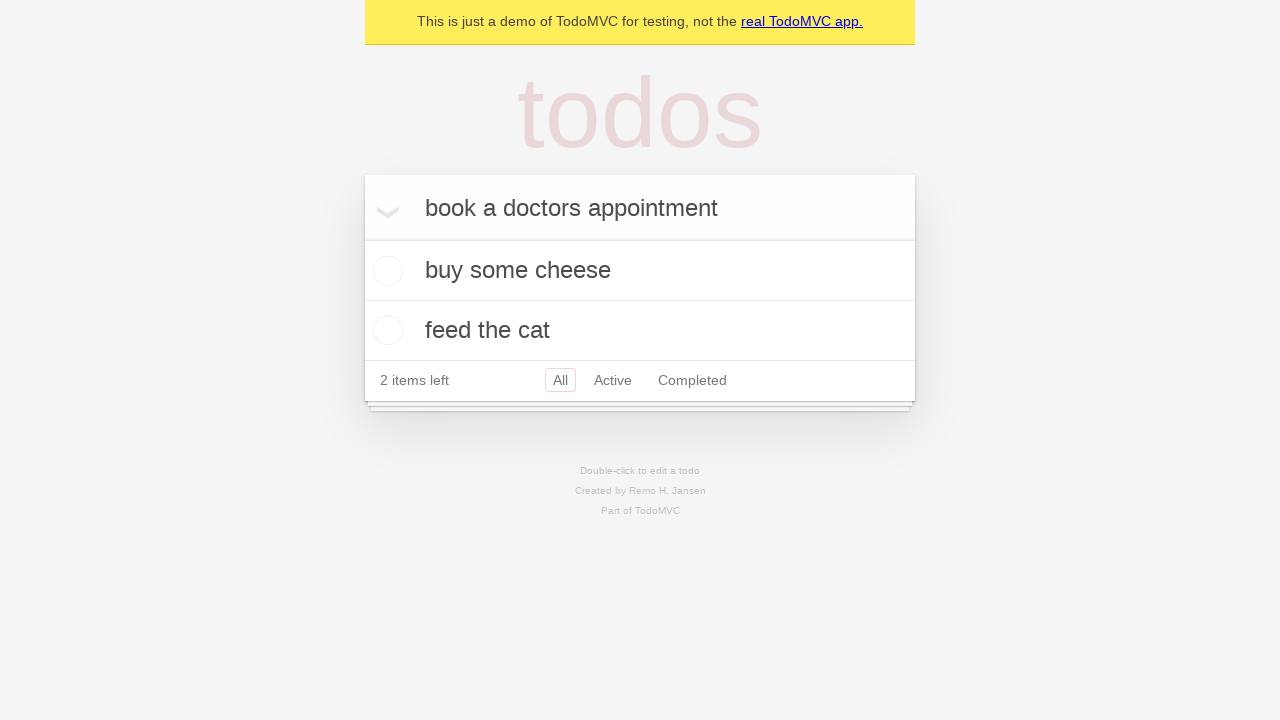

Pressed Enter to create third todo on internal:attr=[placeholder="What needs to be done?"i]
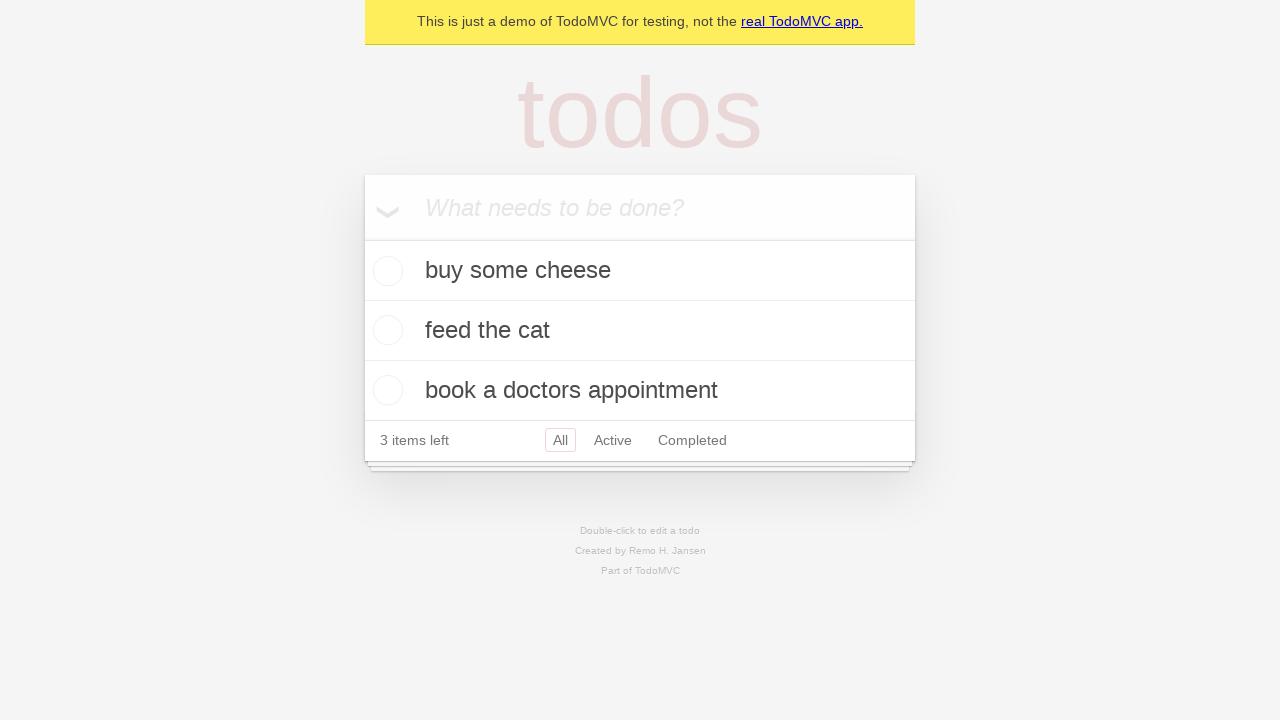

Waited for todo items to load
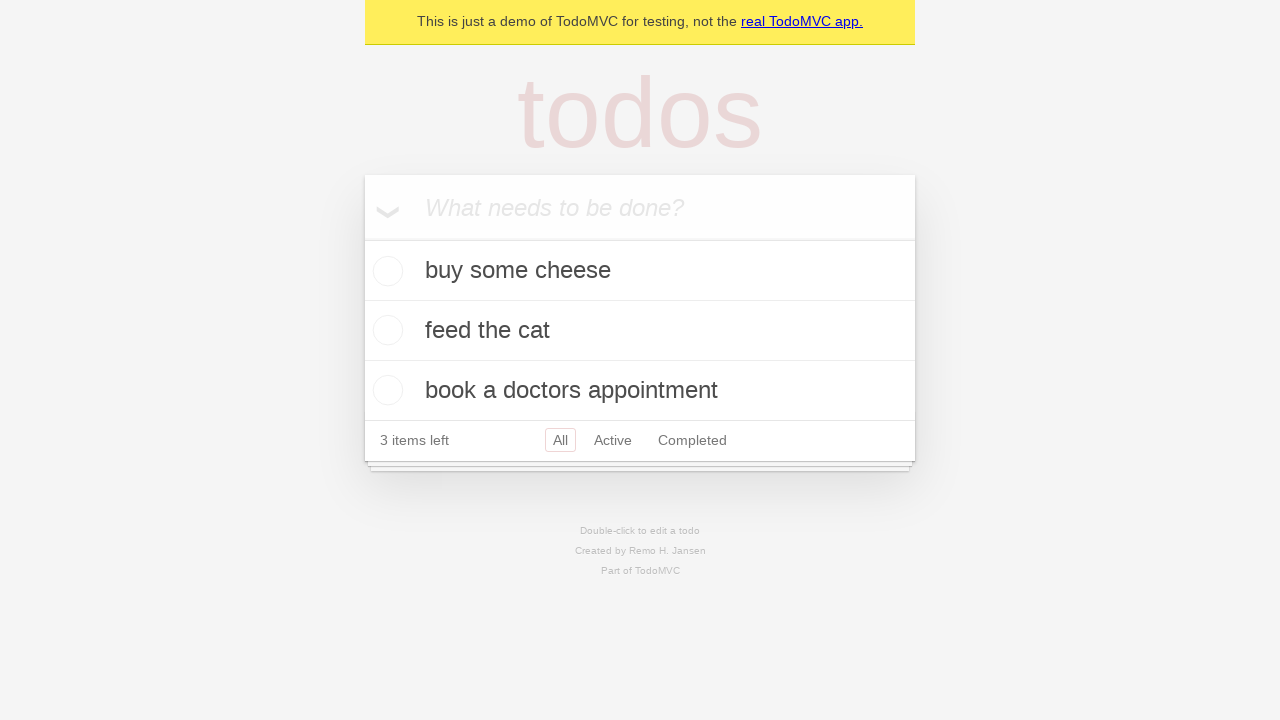

Double-clicked second todo item to enter edit mode at (640, 331) on internal:testid=[data-testid="todo-item"s] >> nth=1
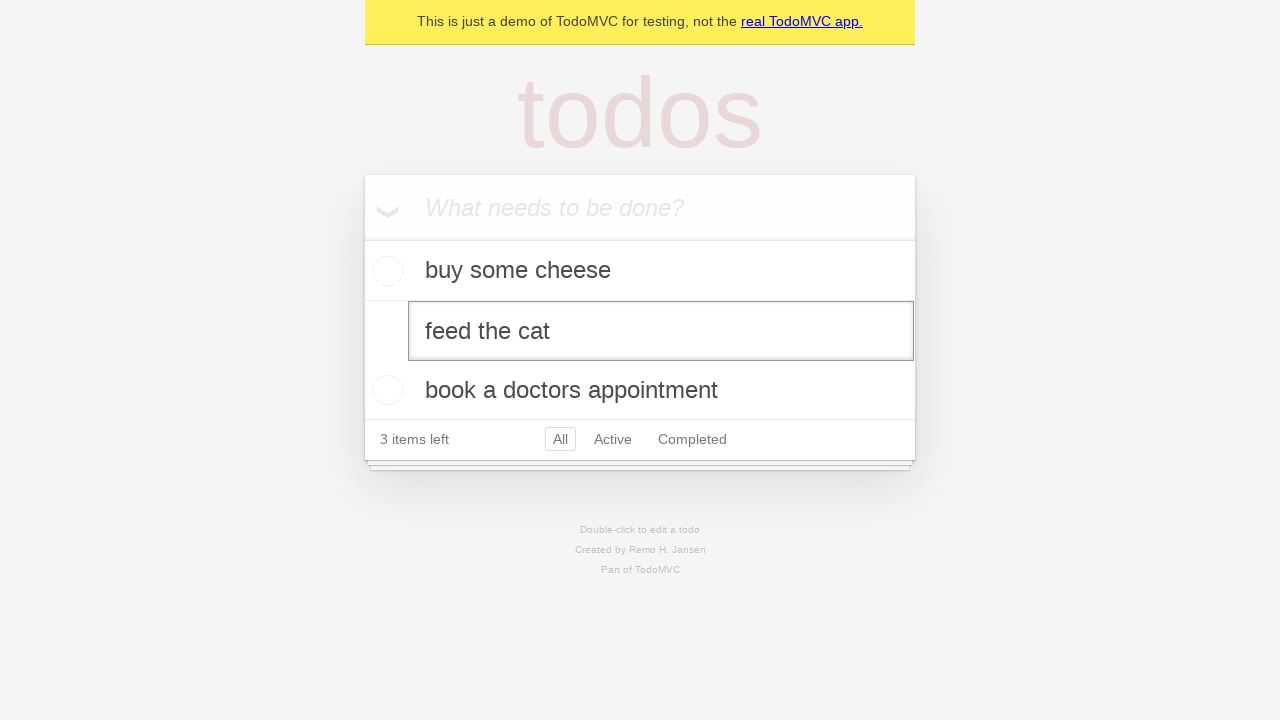

Filled edit field with text containing leading and trailing whitespace on internal:testid=[data-testid="todo-item"s] >> nth=1 >> internal:role=textbox[nam
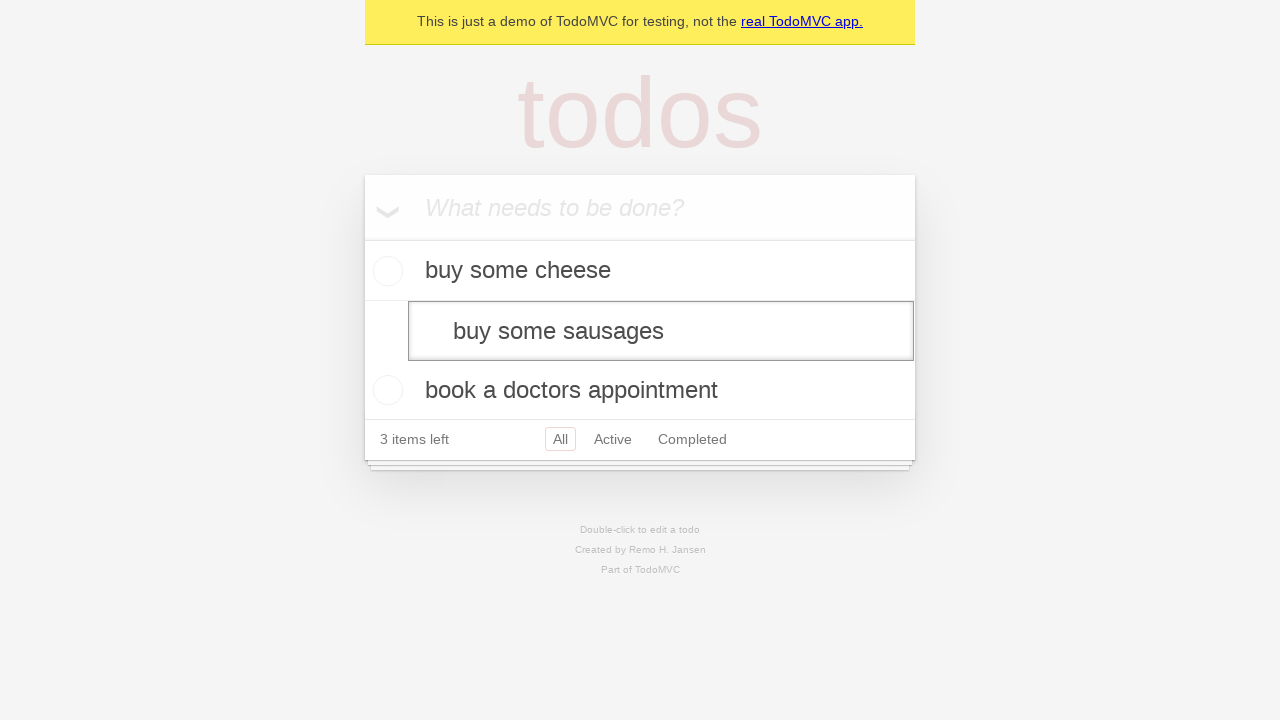

Pressed Enter to save edited todo with whitespace trimming on internal:testid=[data-testid="todo-item"s] >> nth=1 >> internal:role=textbox[nam
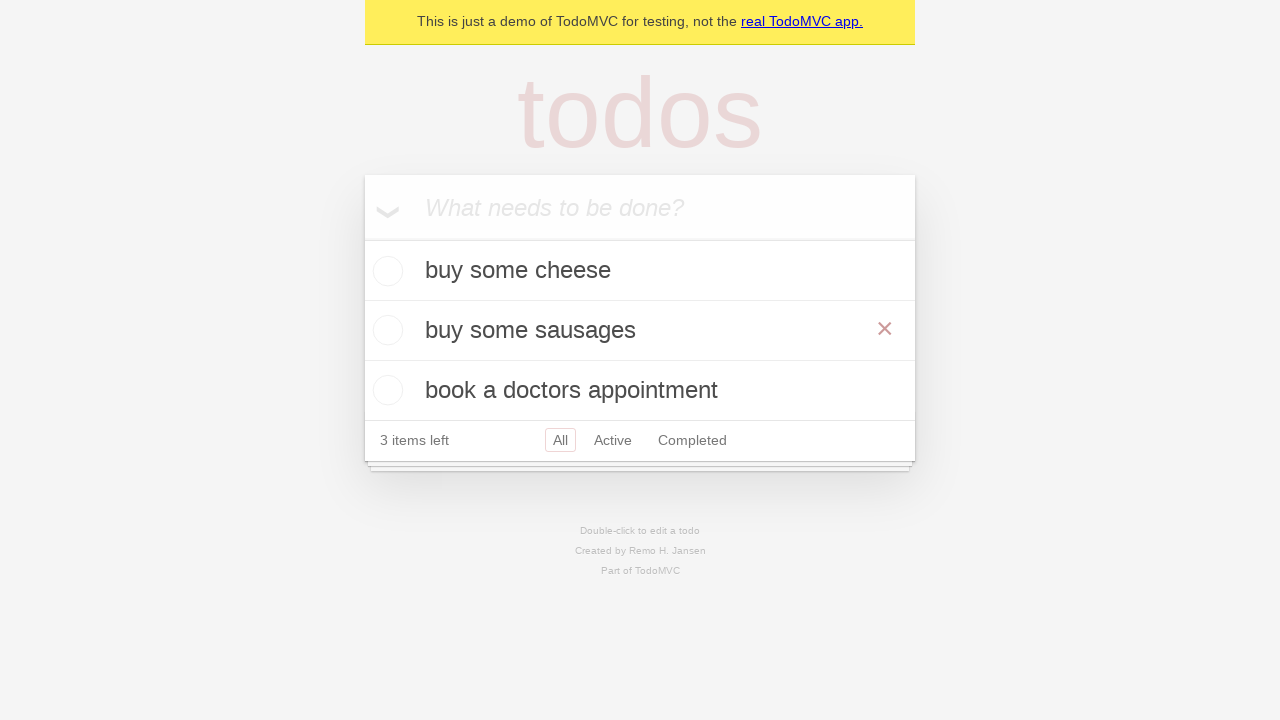

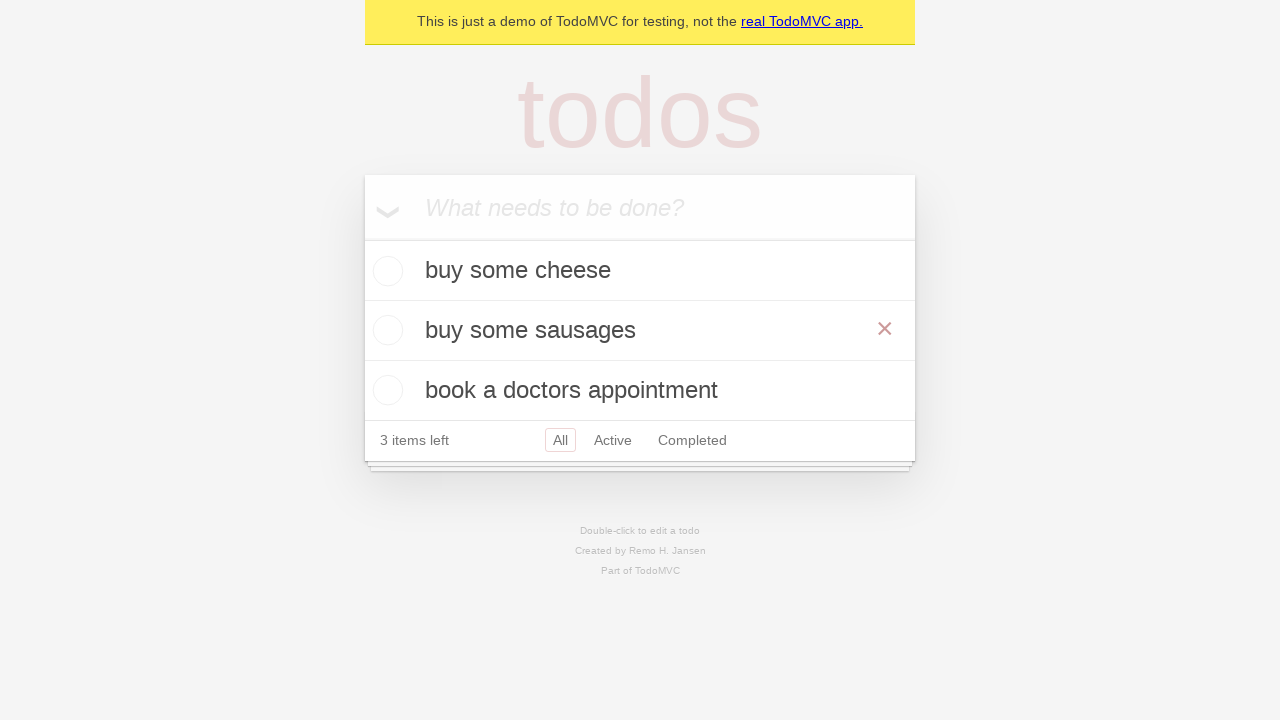